Tests marking all items as completed using the toggle all checkbox

Starting URL: https://demo.playwright.dev/todomvc

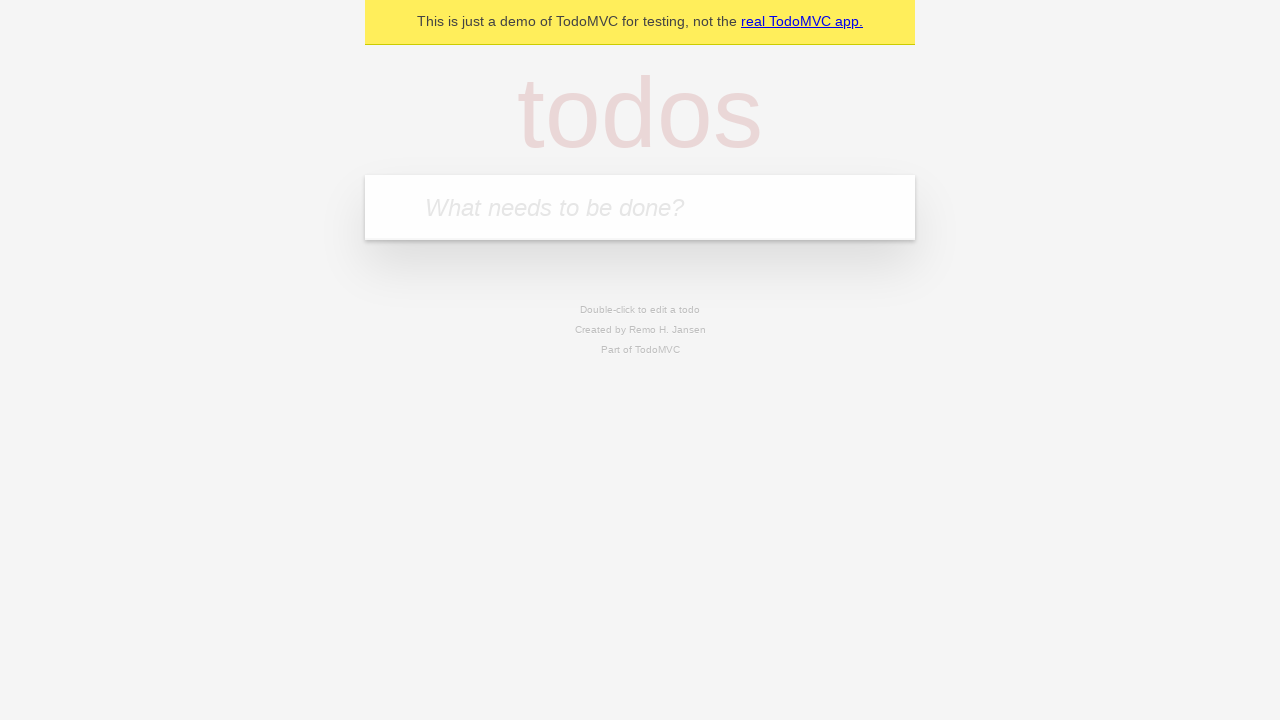

Filled todo input with 'buy some cheese' on internal:attr=[placeholder="What needs to be done?"i]
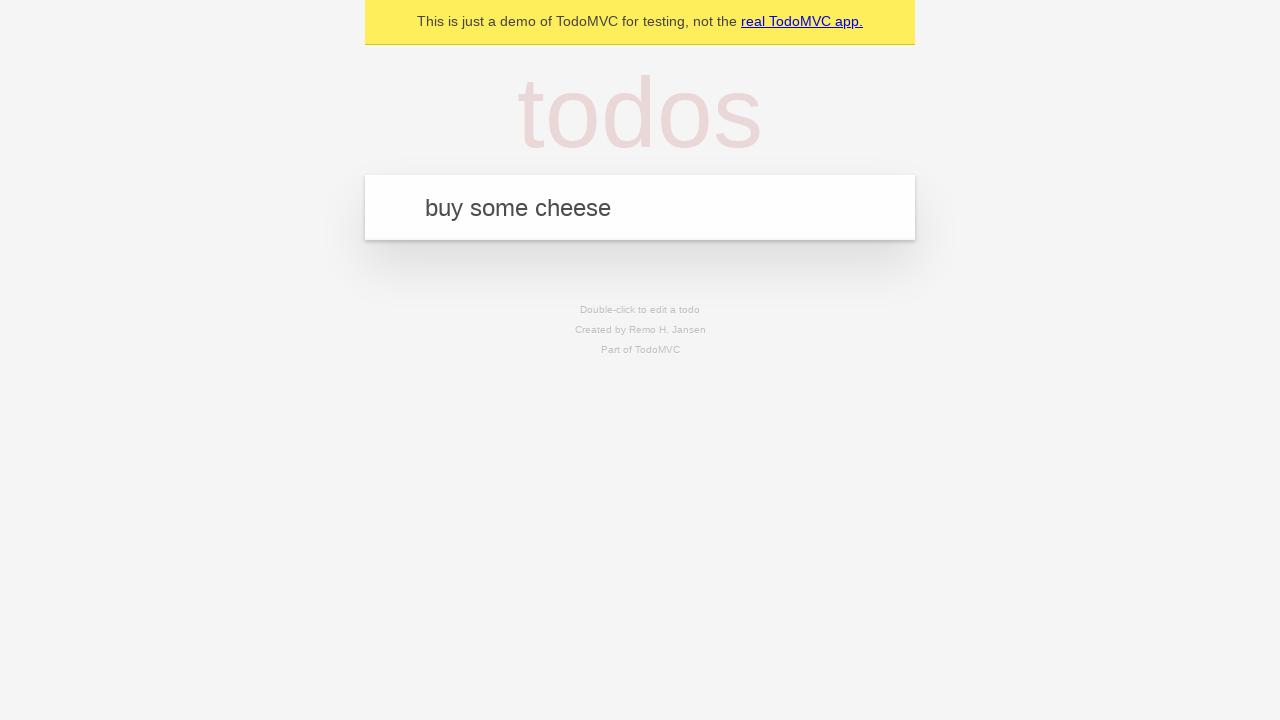

Pressed Enter to add first todo item on internal:attr=[placeholder="What needs to be done?"i]
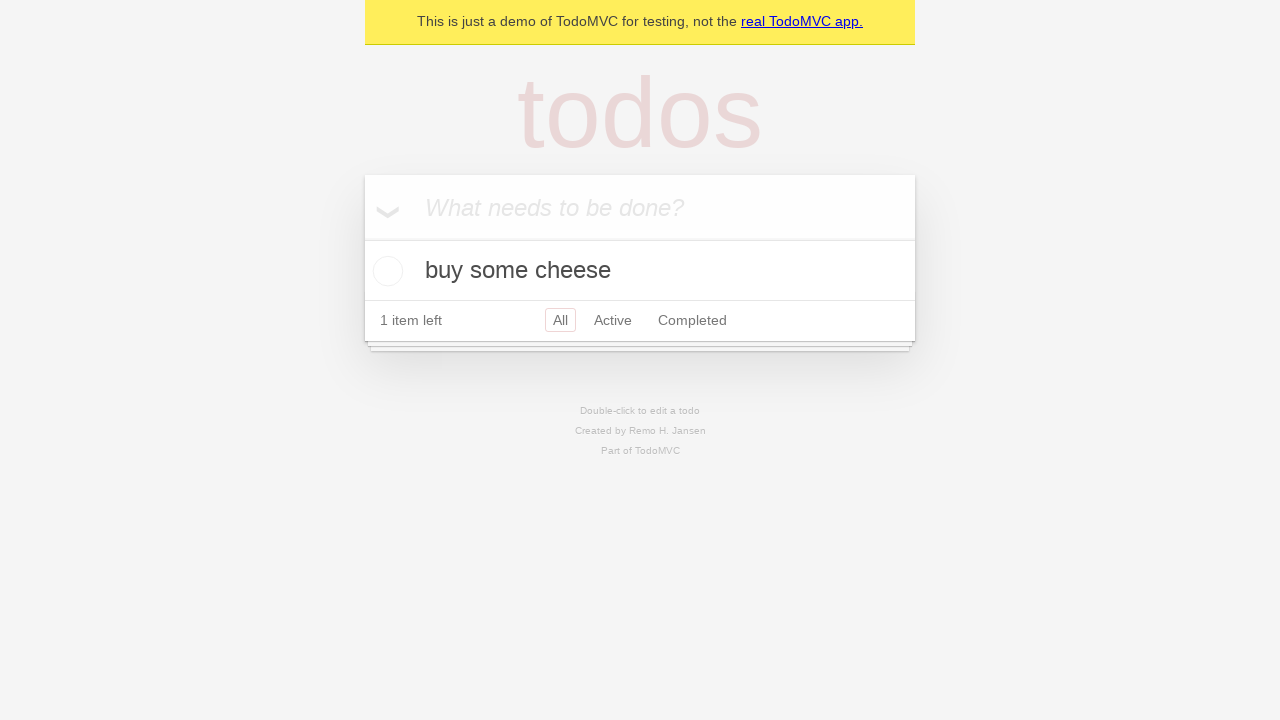

Filled todo input with 'feed the cat' on internal:attr=[placeholder="What needs to be done?"i]
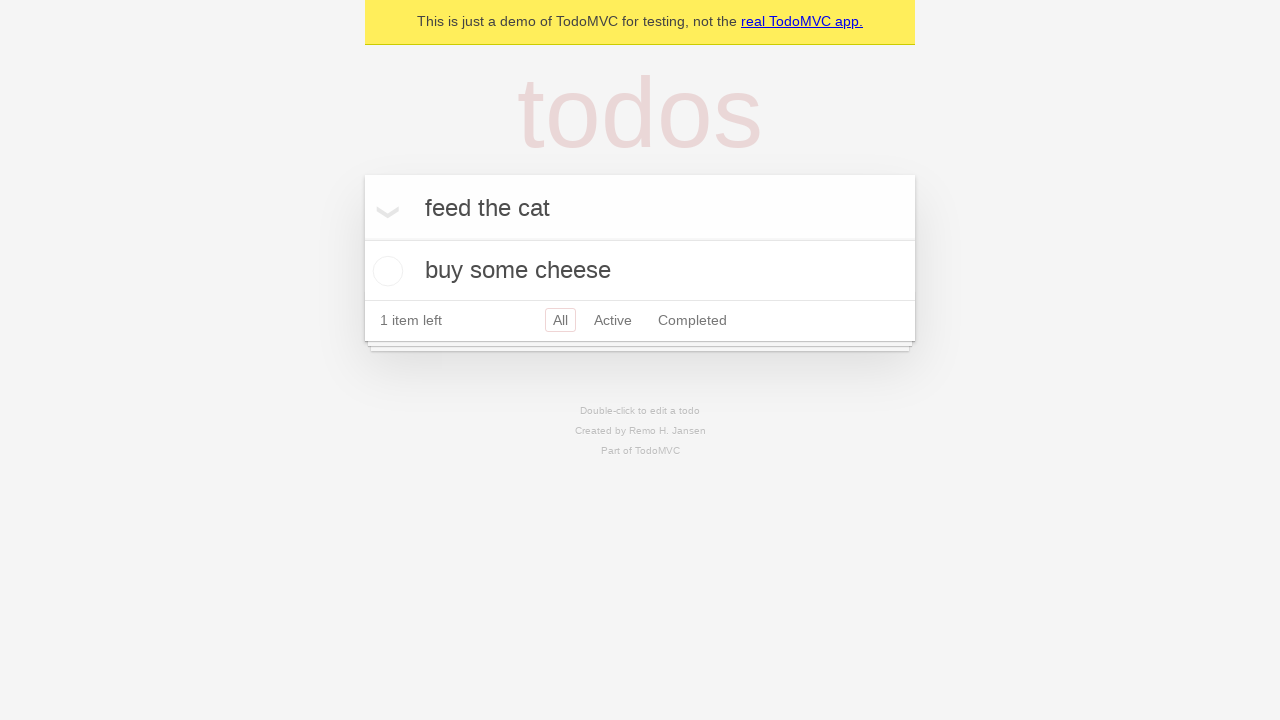

Pressed Enter to add second todo item on internal:attr=[placeholder="What needs to be done?"i]
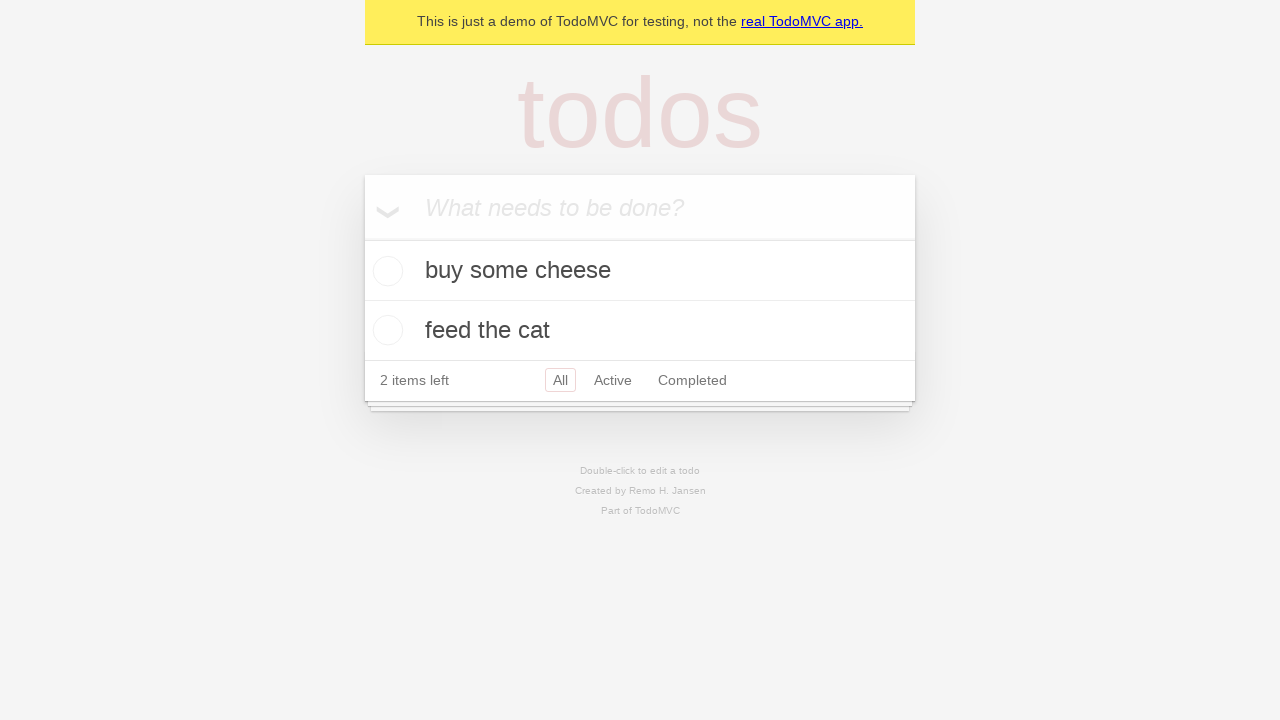

Filled todo input with 'book a doctors appointment' on internal:attr=[placeholder="What needs to be done?"i]
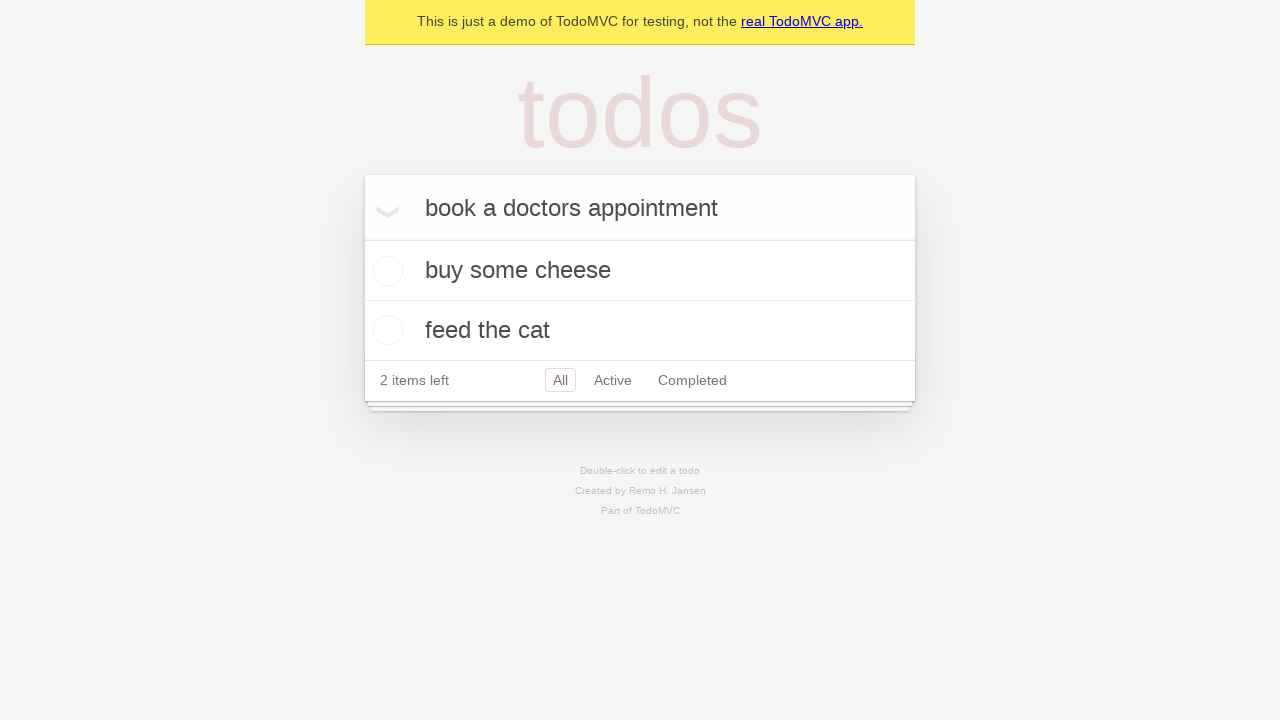

Pressed Enter to add third todo item on internal:attr=[placeholder="What needs to be done?"i]
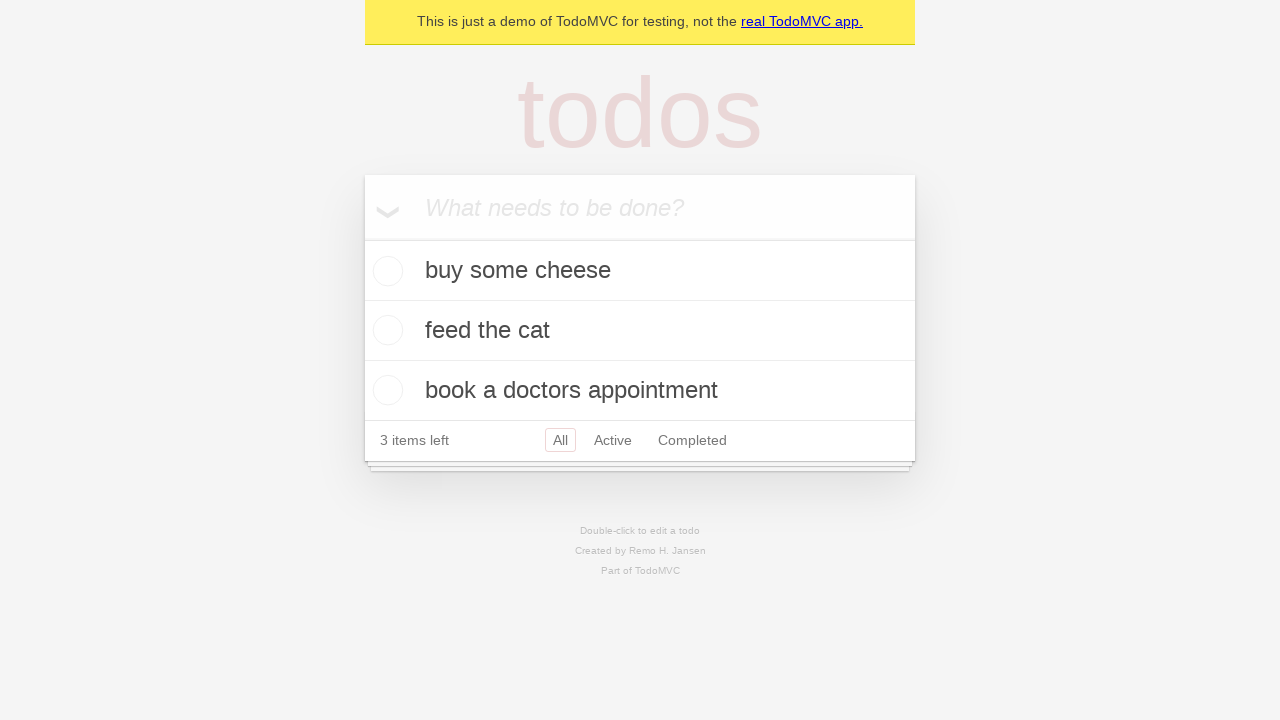

Clicked 'Mark all as complete' checkbox to mark all items as completed at (362, 238) on internal:label="Mark all as complete"i
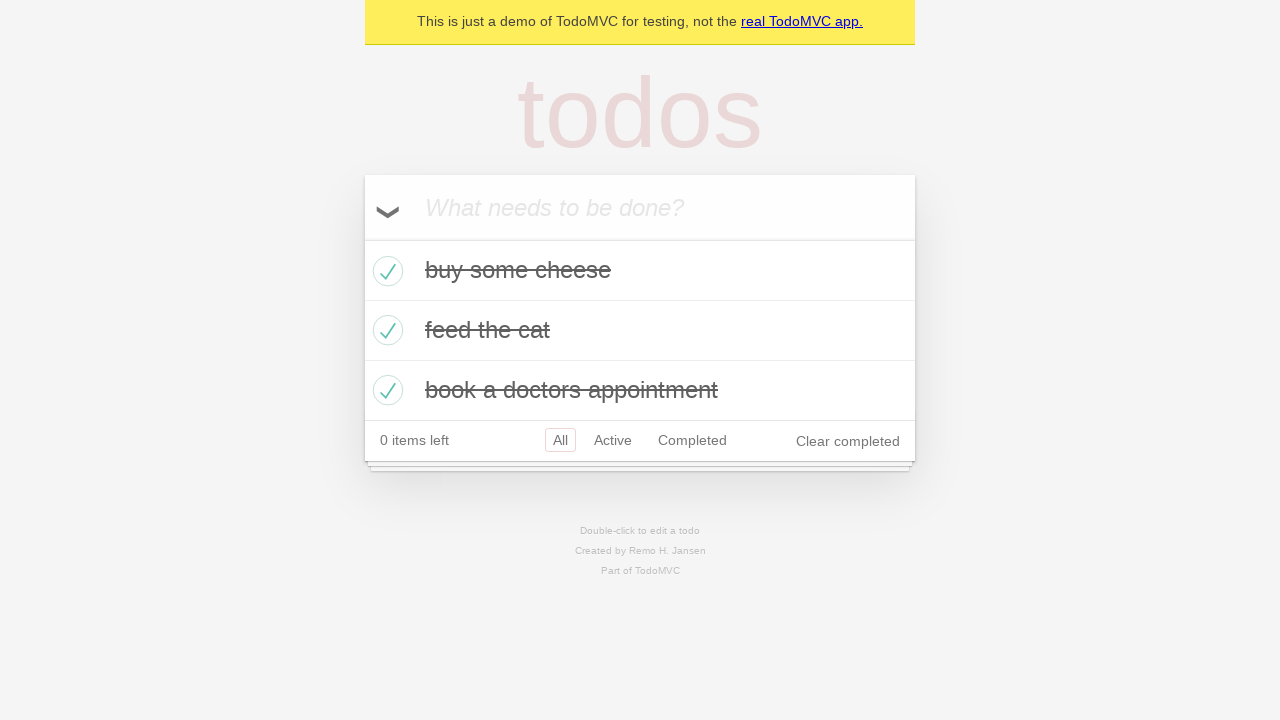

Verified that all todo items are now marked as completed
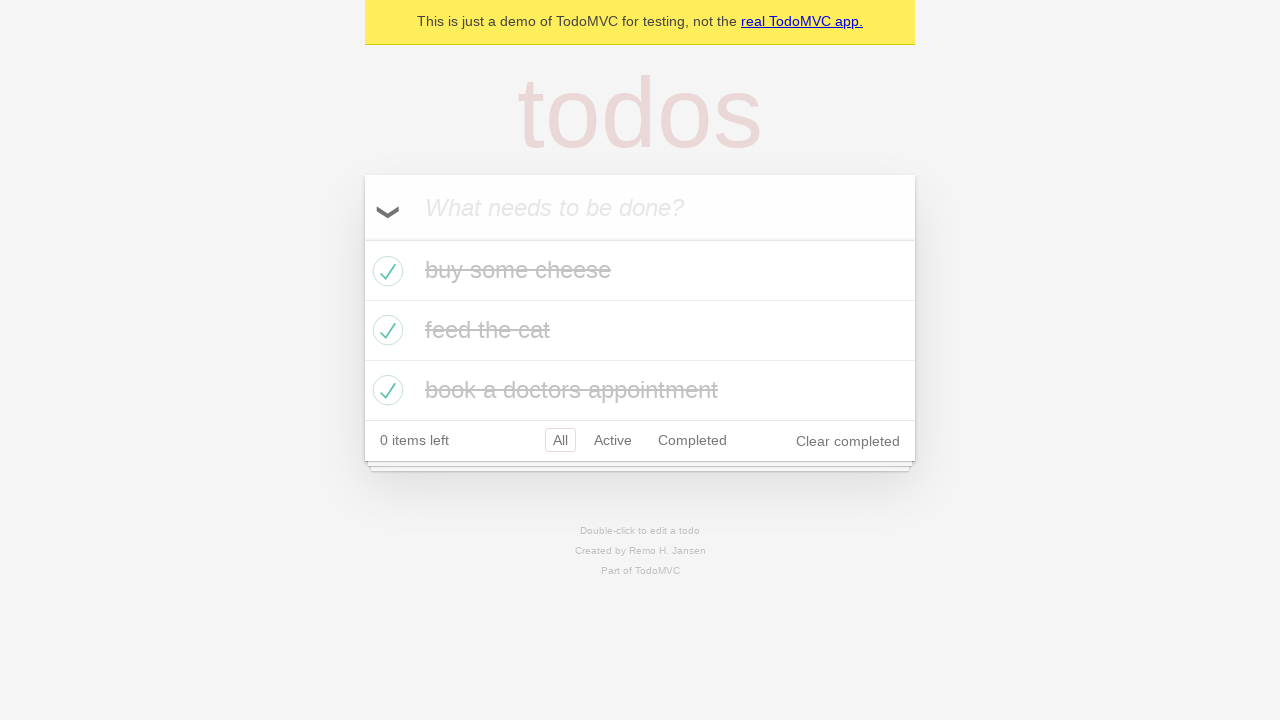

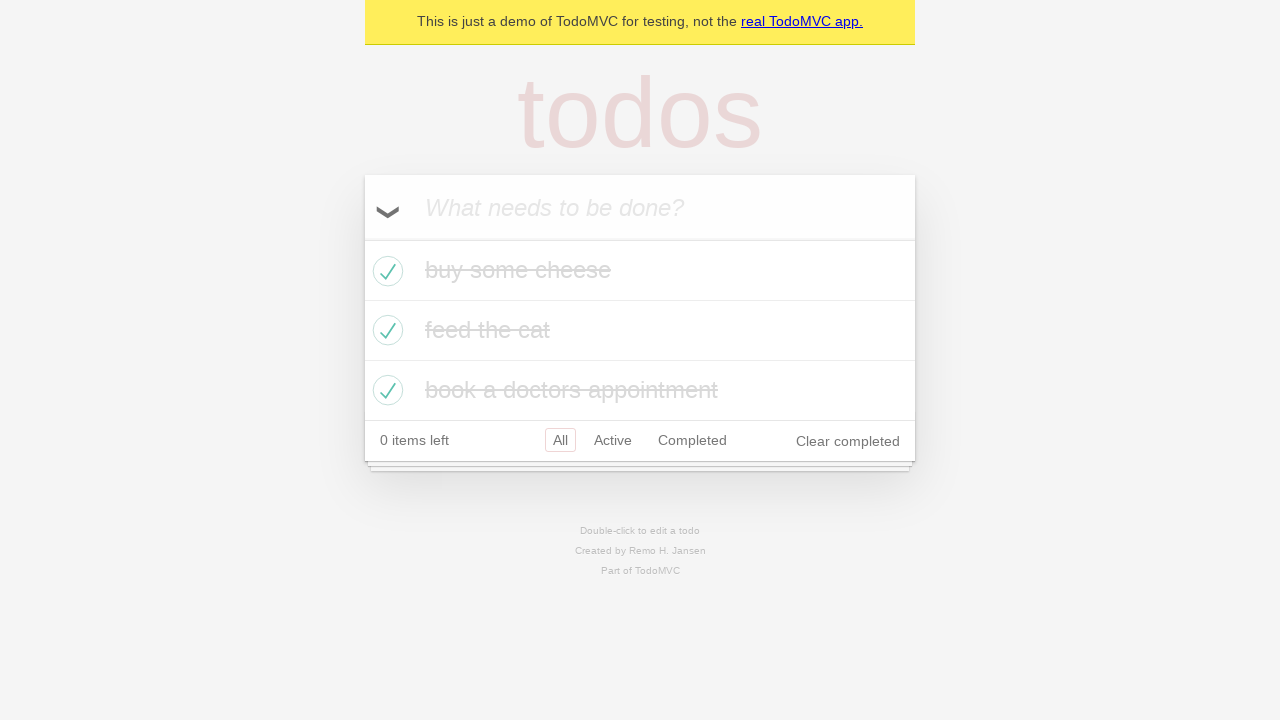